Navigates to Flipkart homepage and waits for the page to load

Starting URL: https://www.flipkart.com/

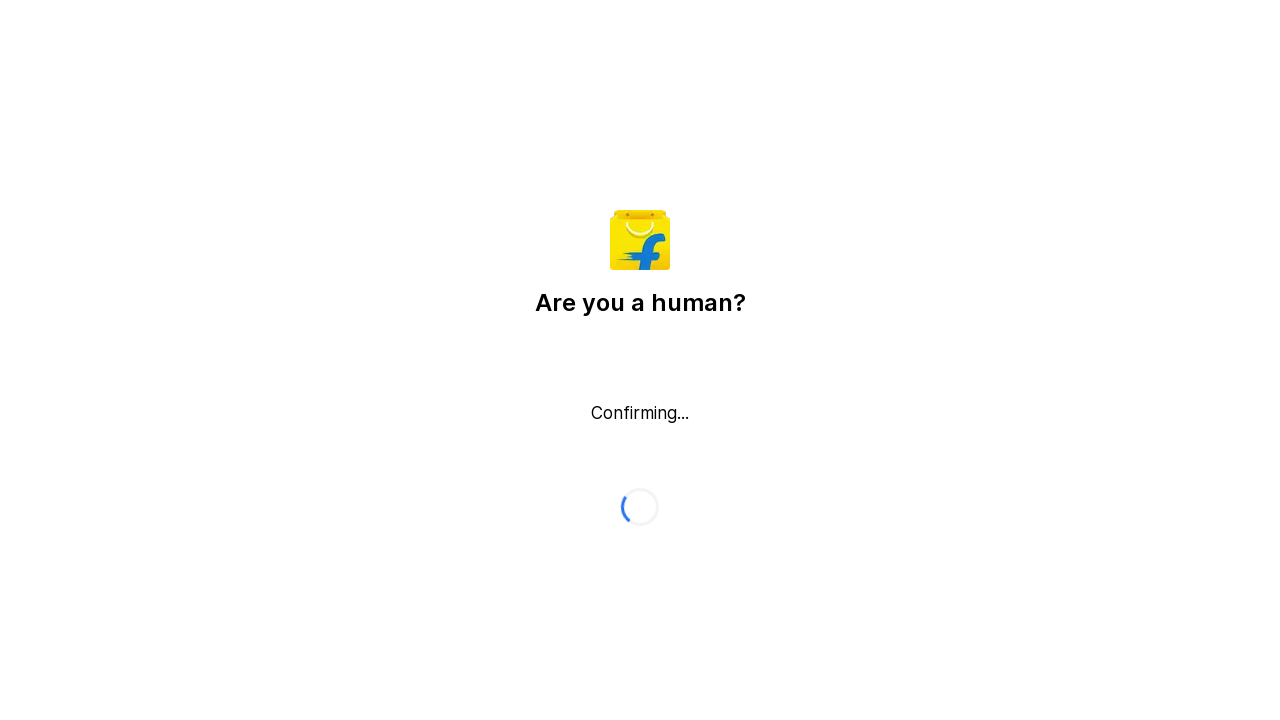

Waited for page DOM content to load
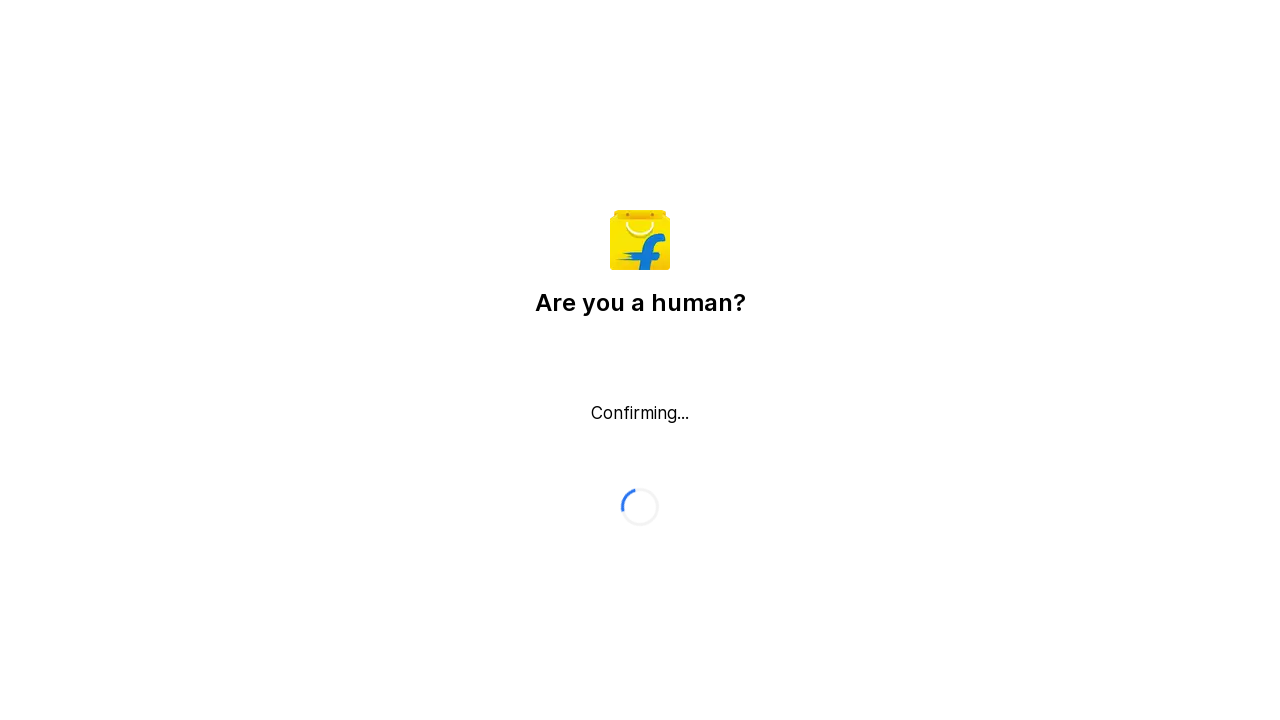

Waited for body element to be visible on Flipkart homepage
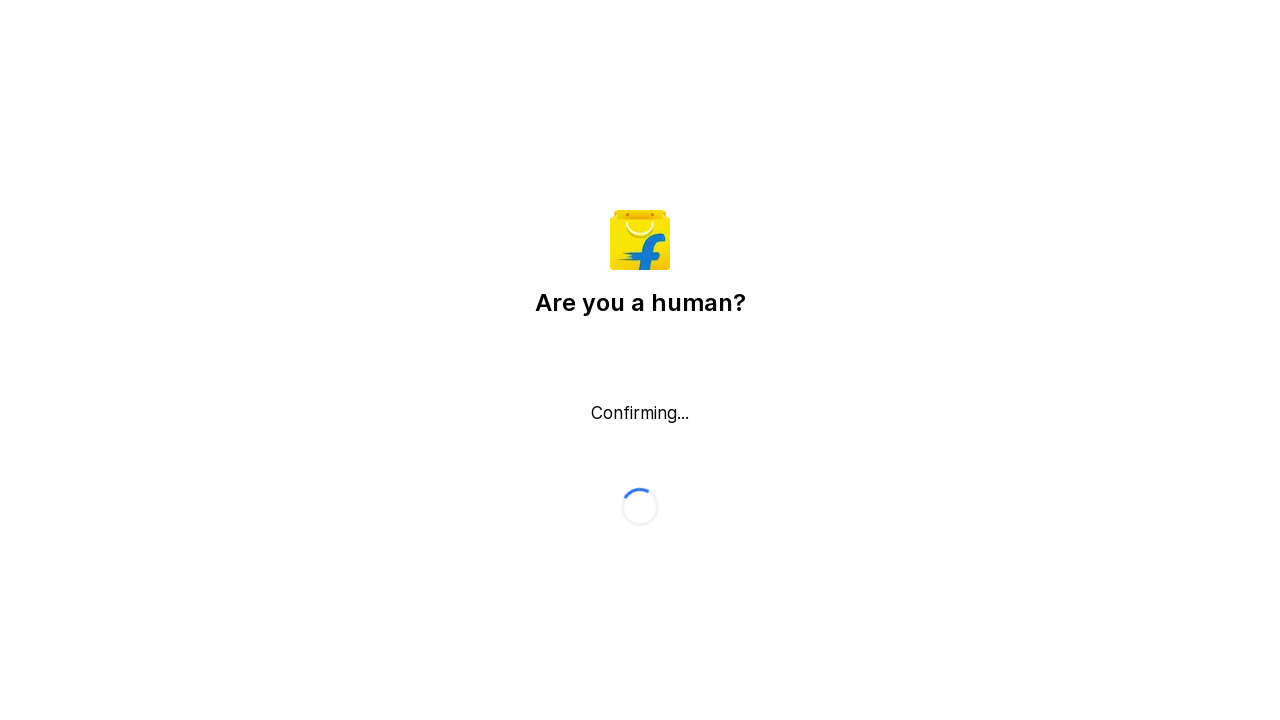

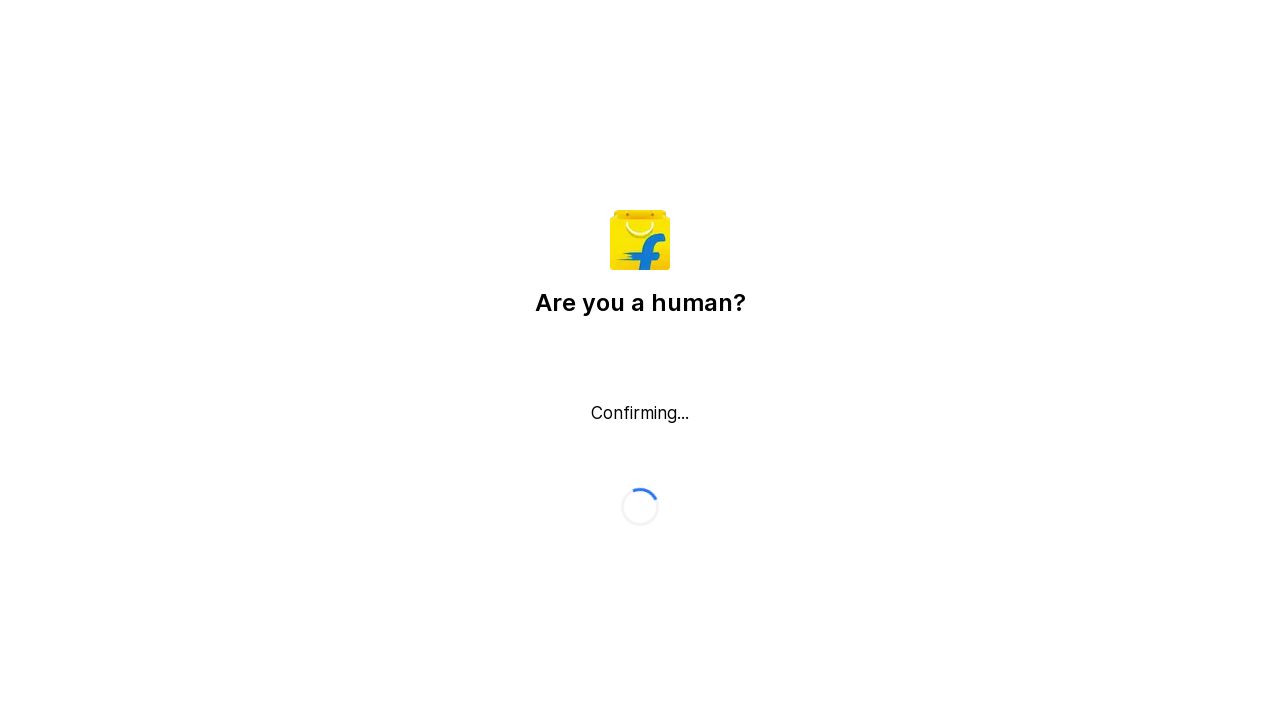